Tests subtraction operation on the calculator by entering 234823 - (-23094823) and calculating the result

Starting URL: https://web2.0calc.com/

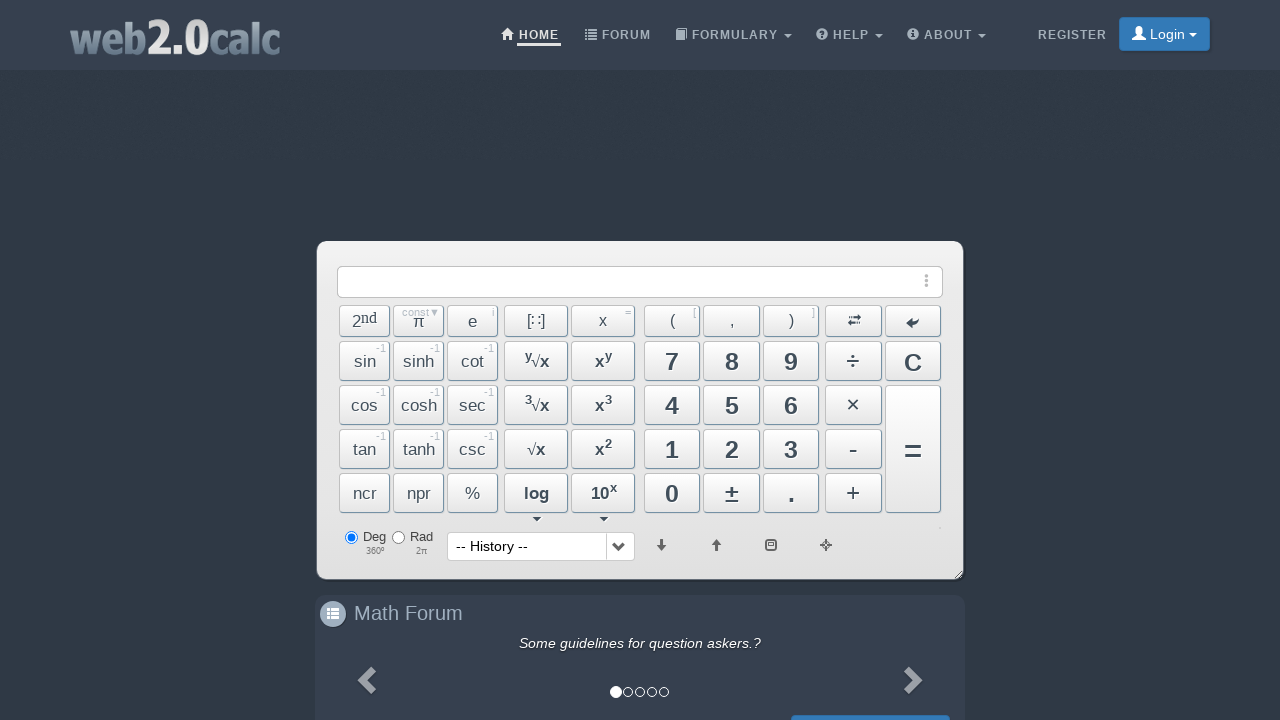

Clicked button 2 at (732, 449) on #Btn2
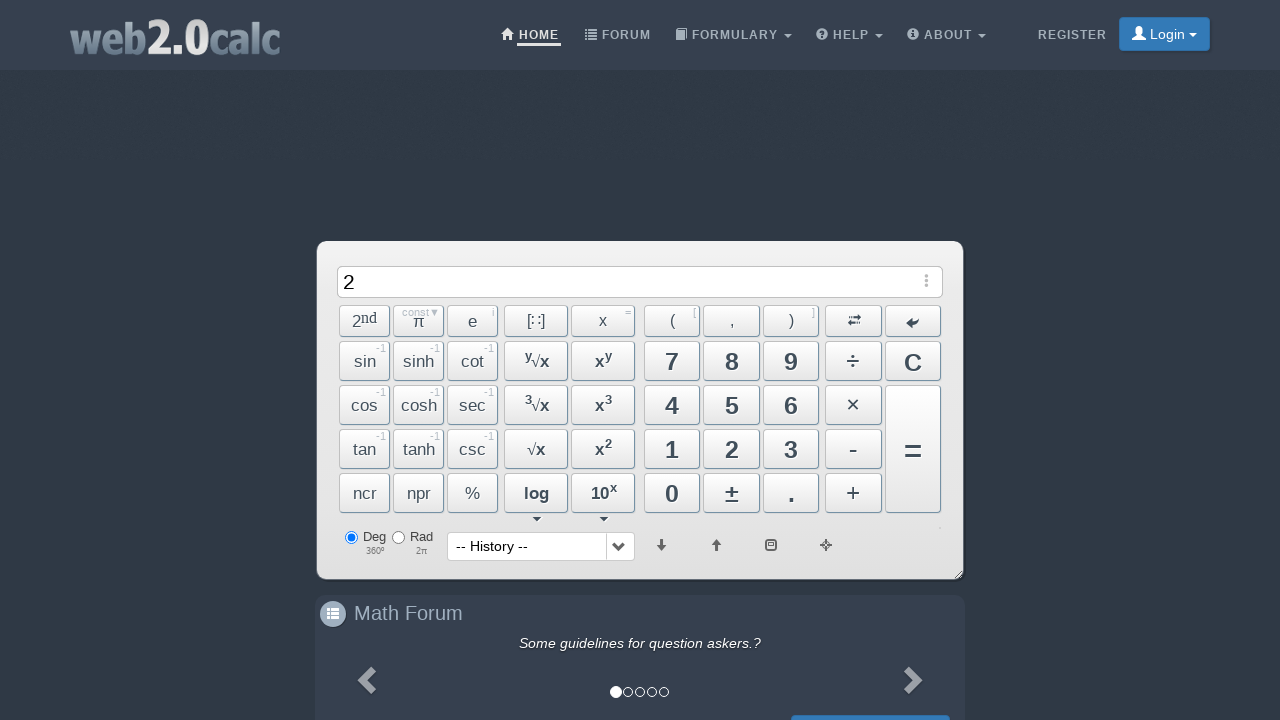

Clicked button 3 at (791, 449) on #Btn3
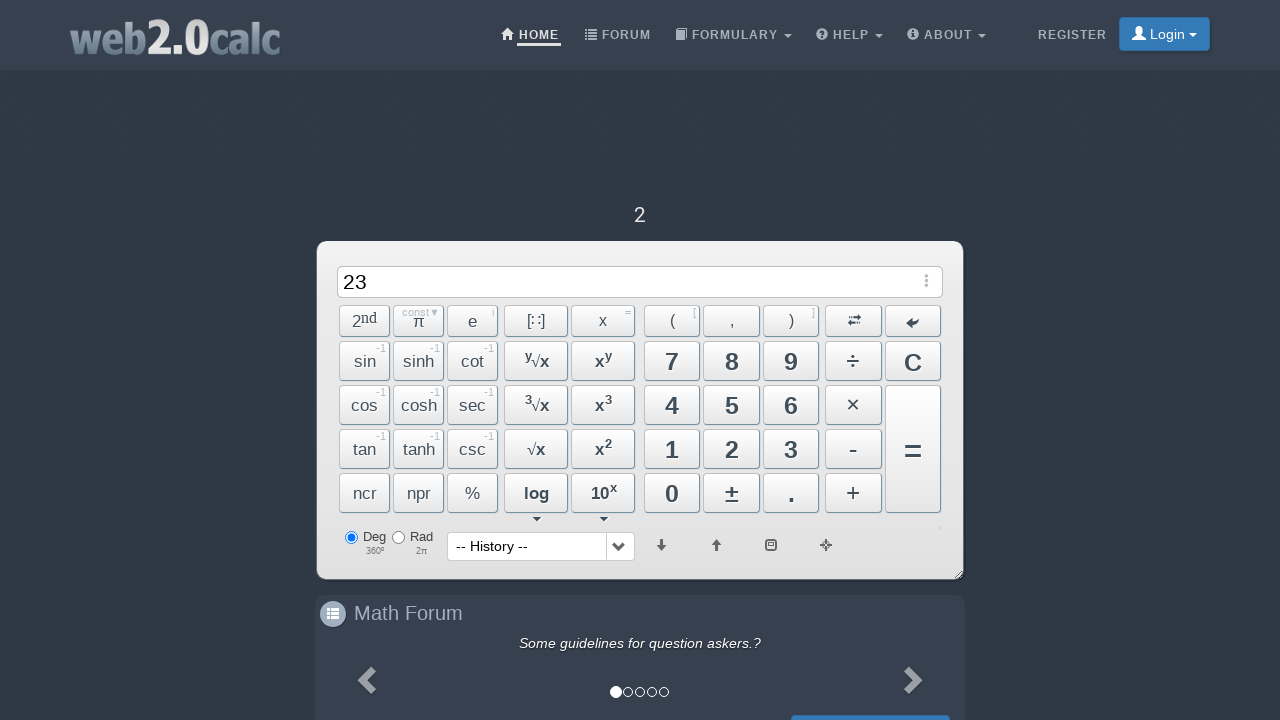

Clicked button 4 at (672, 405) on #Btn4
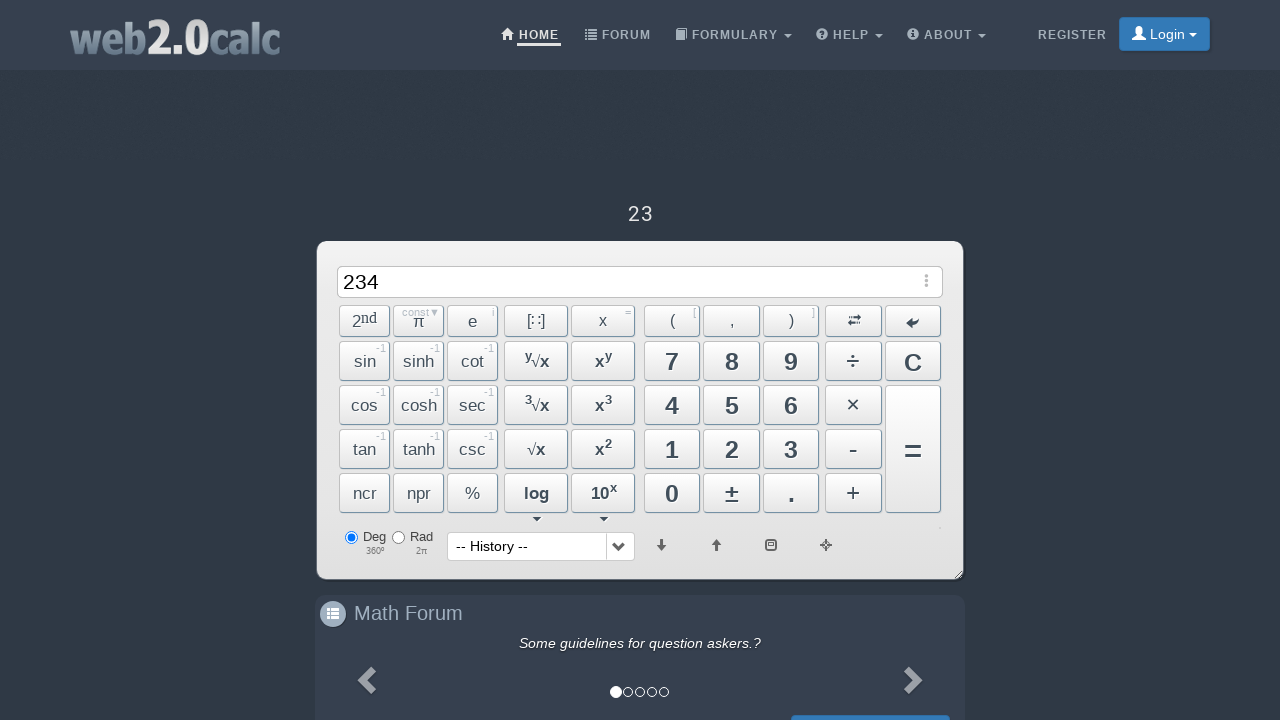

Clicked button 8 at (732, 361) on #Btn8
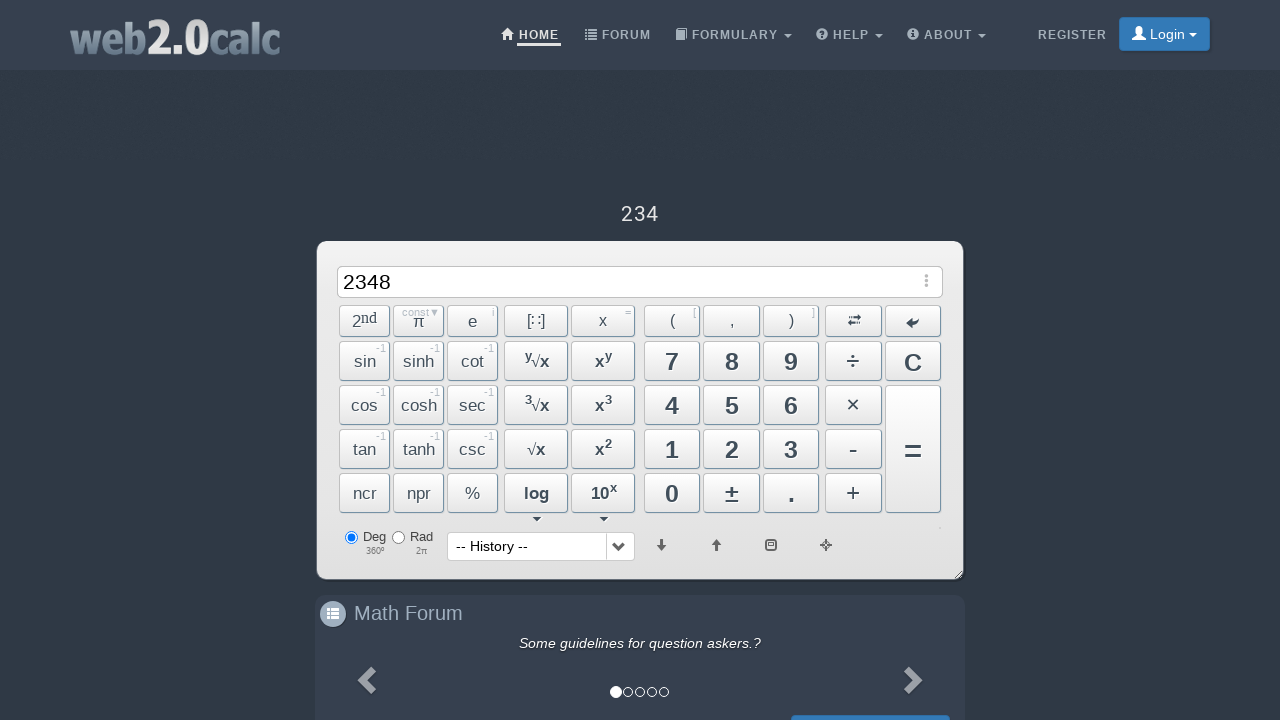

Clicked button 2 at (732, 449) on #Btn2
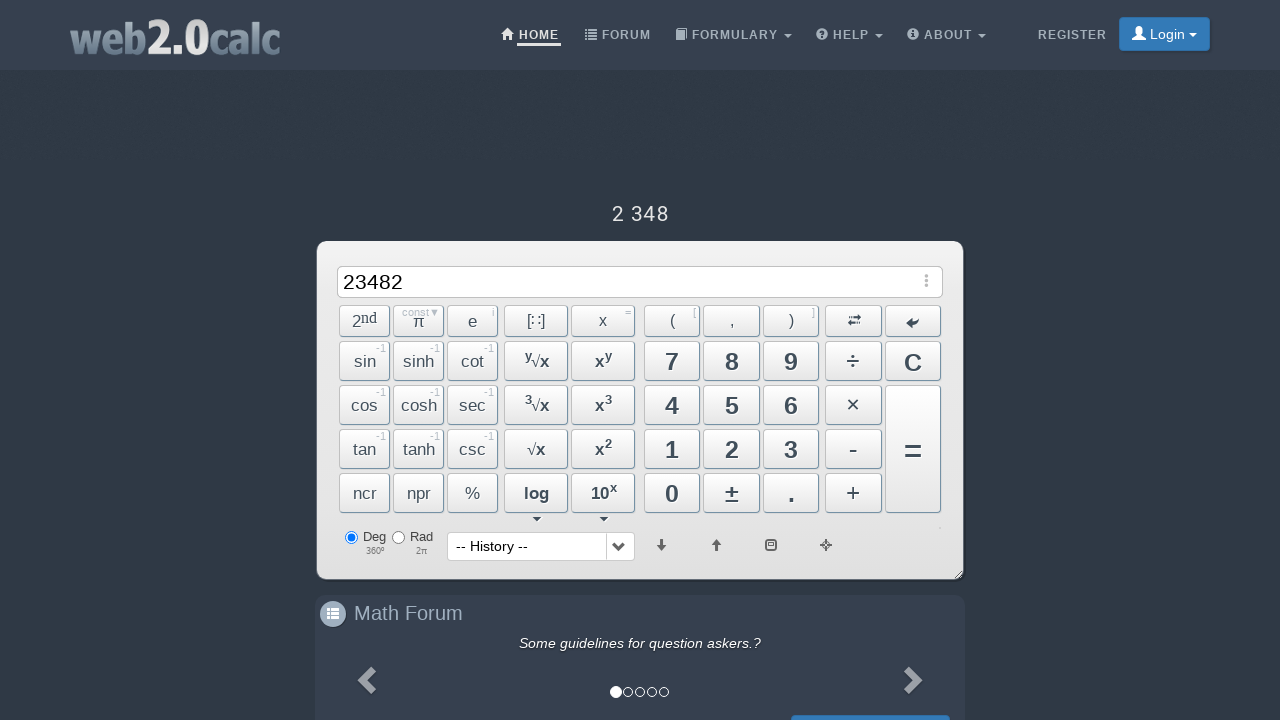

Clicked button 3 - first number 234823 entered at (791, 449) on #Btn3
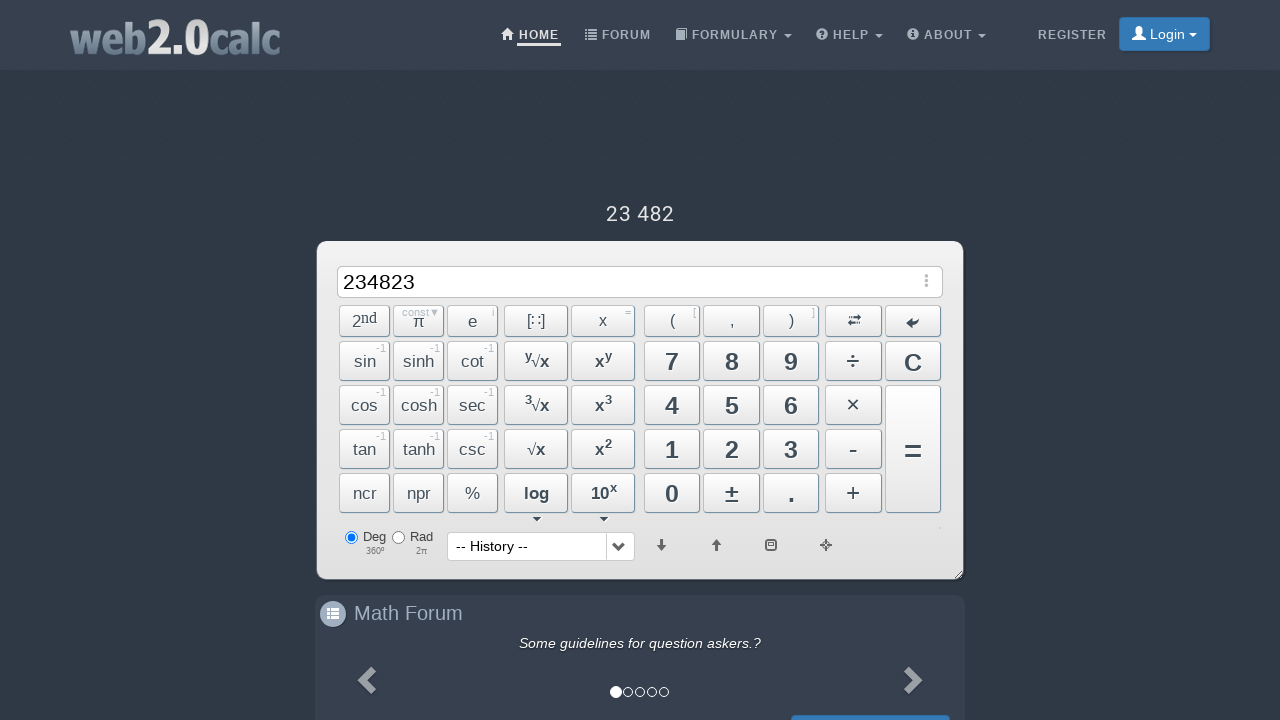

Clicked subtraction operator at (853, 449) on #BtnMinus
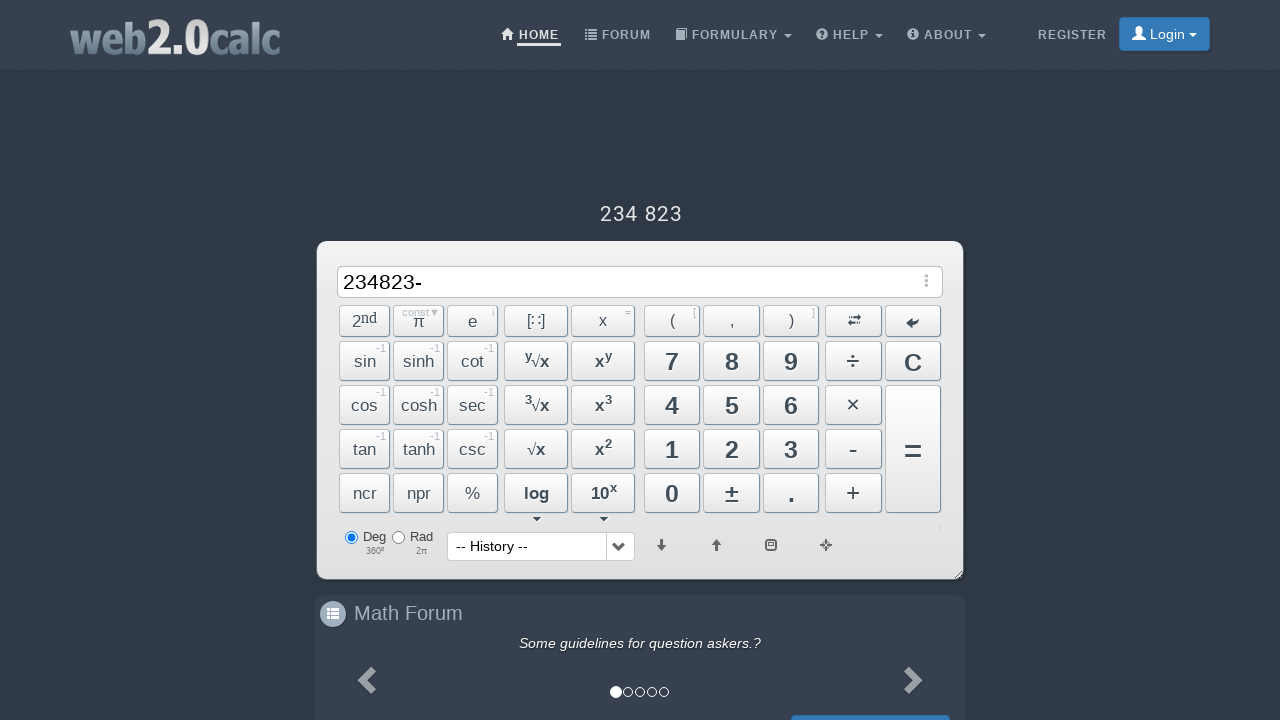

Clicked left parenthesis at (672, 321) on #BtnParanL
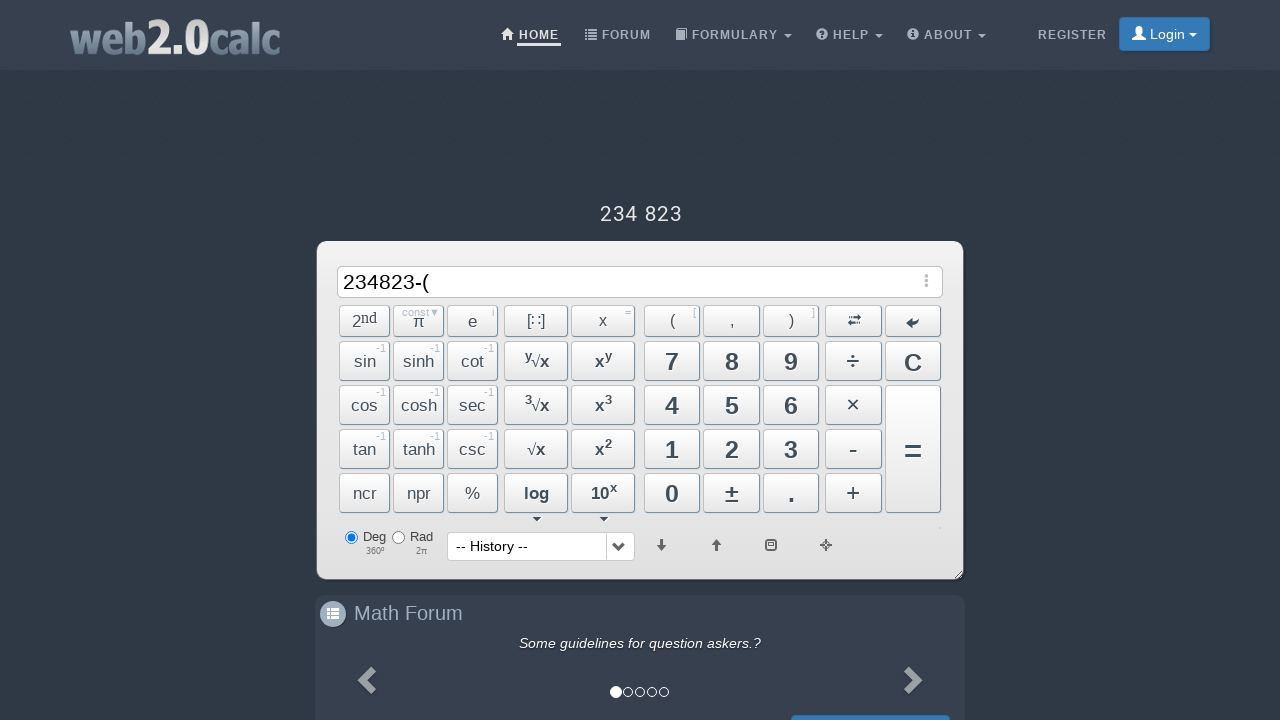

Clicked minus sign for negative number at (853, 449) on #BtnMinus
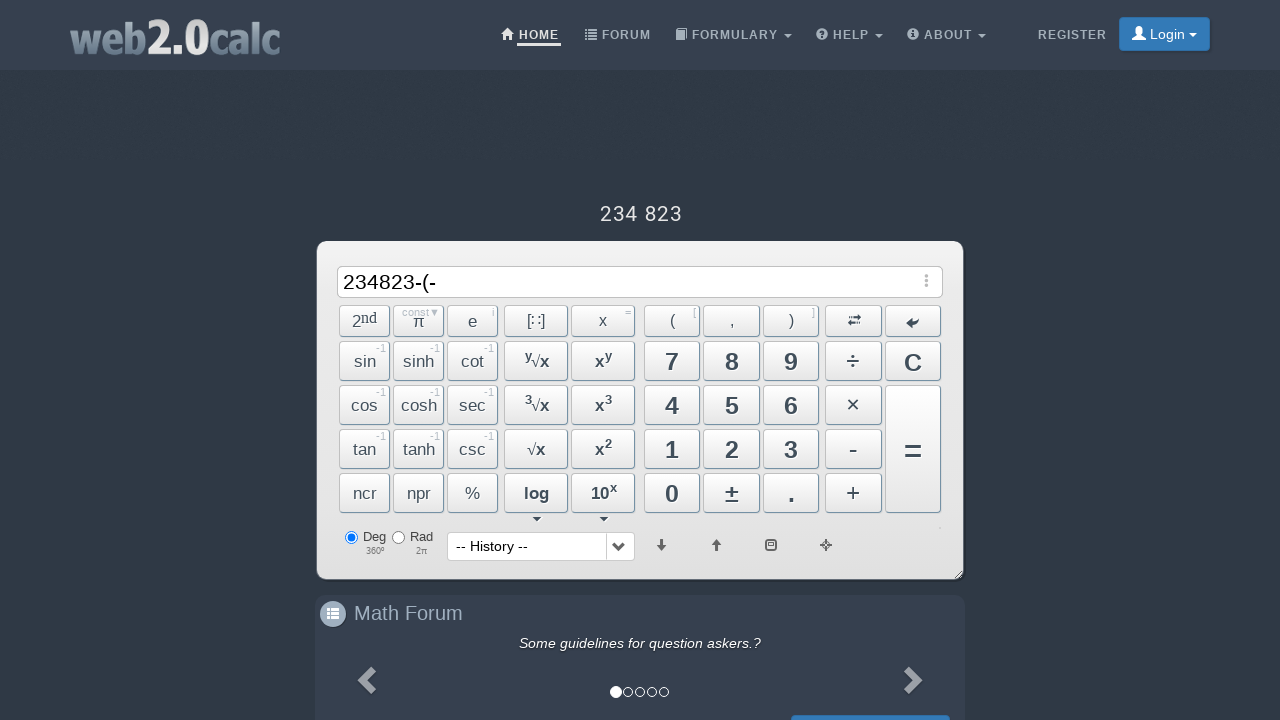

Clicked button 2 at (732, 449) on #Btn2
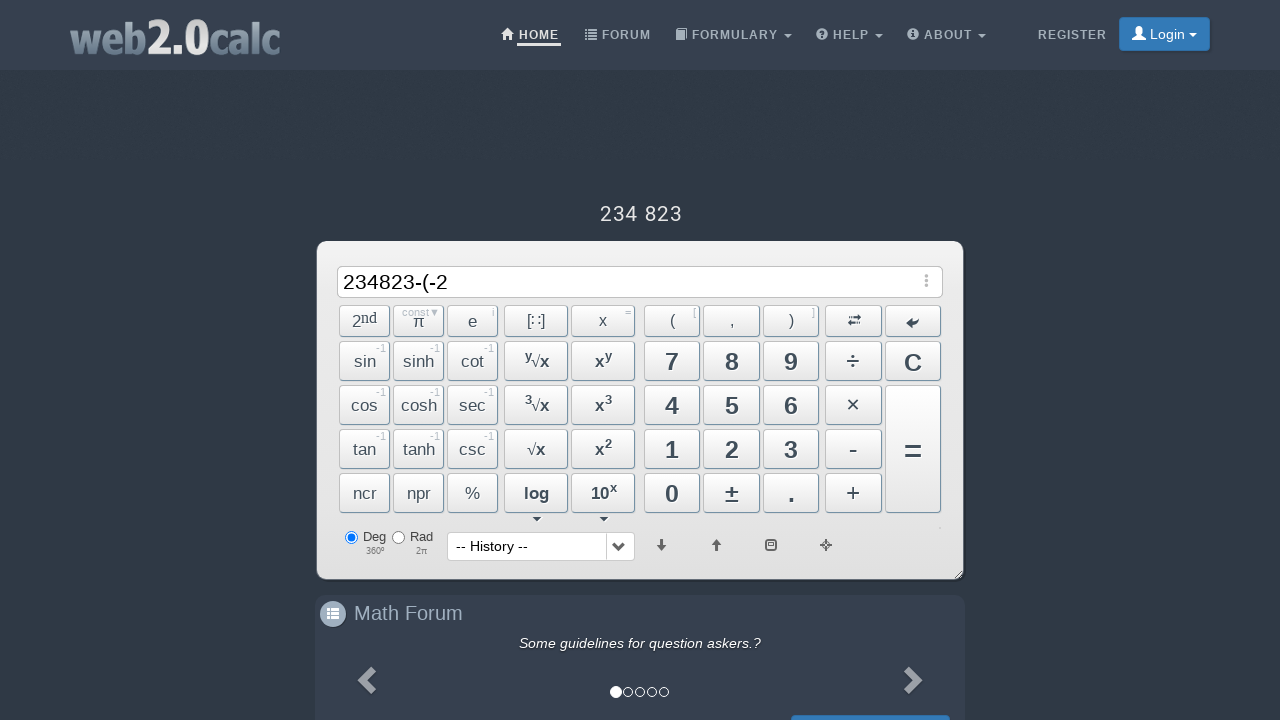

Clicked button 3 at (791, 449) on #Btn3
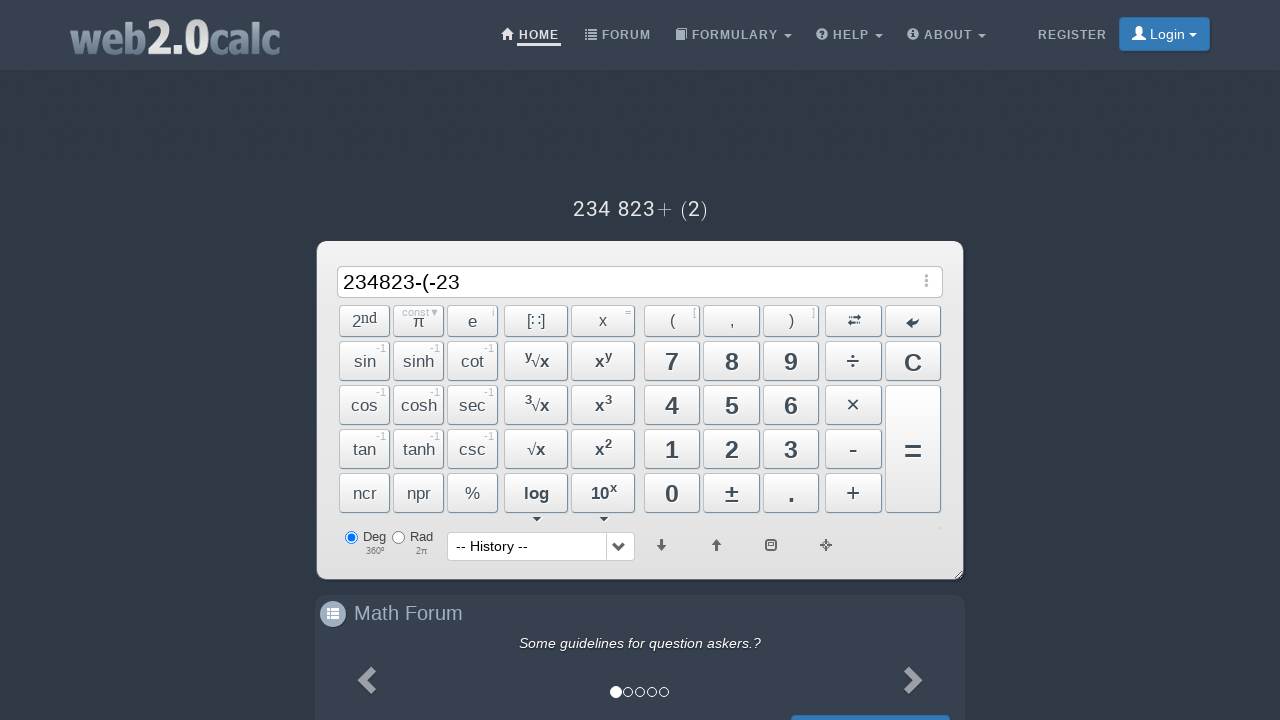

Clicked button 0 at (672, 493) on #Btn0
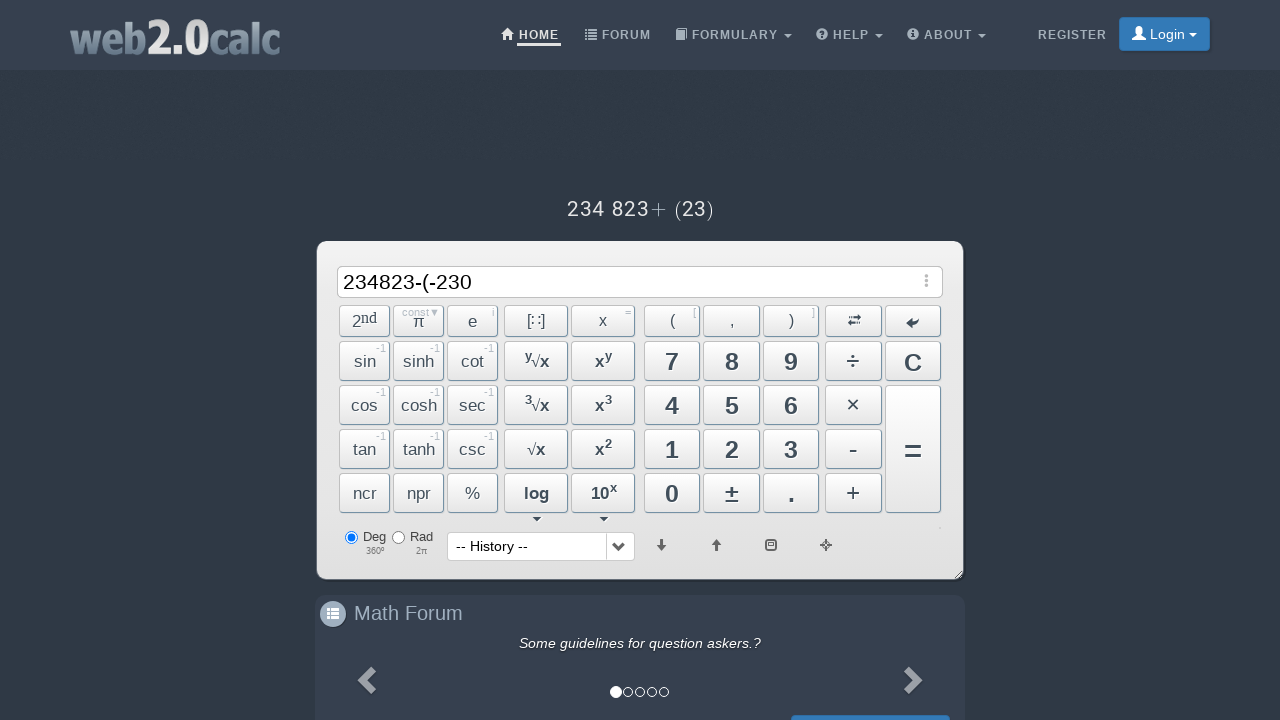

Clicked button 9 at (791, 361) on #Btn9
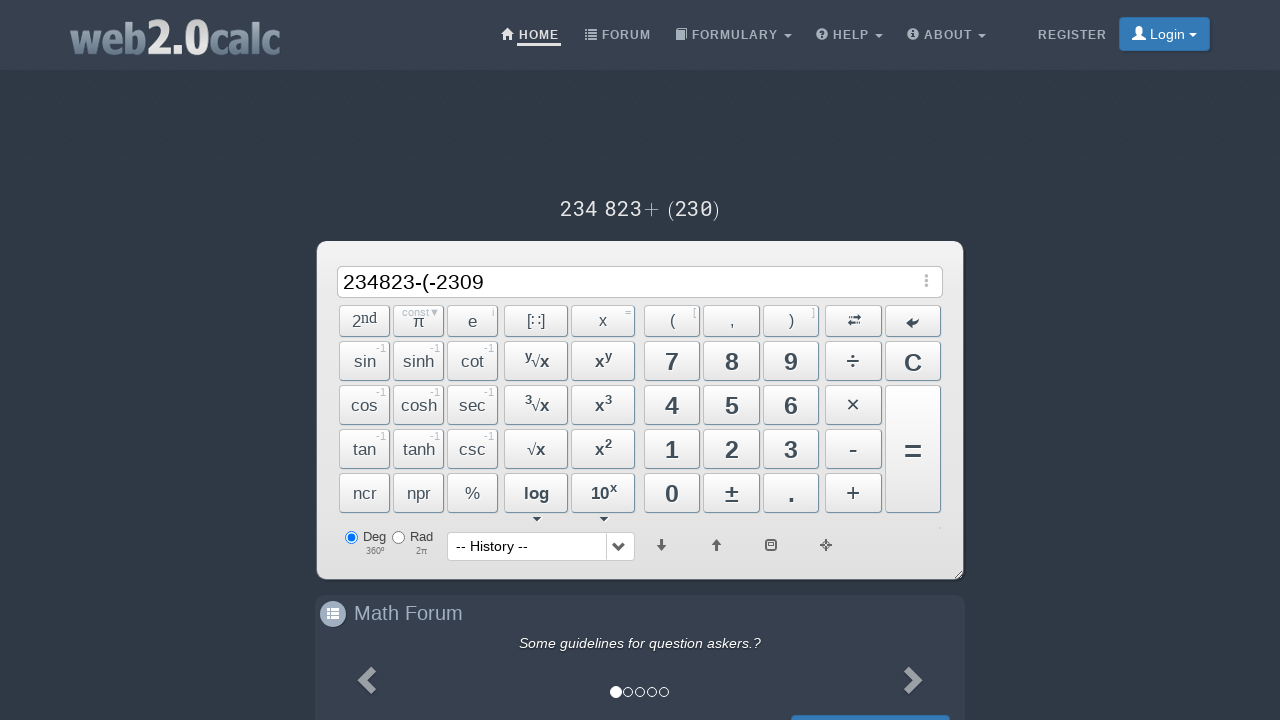

Clicked button 4 at (672, 405) on #Btn4
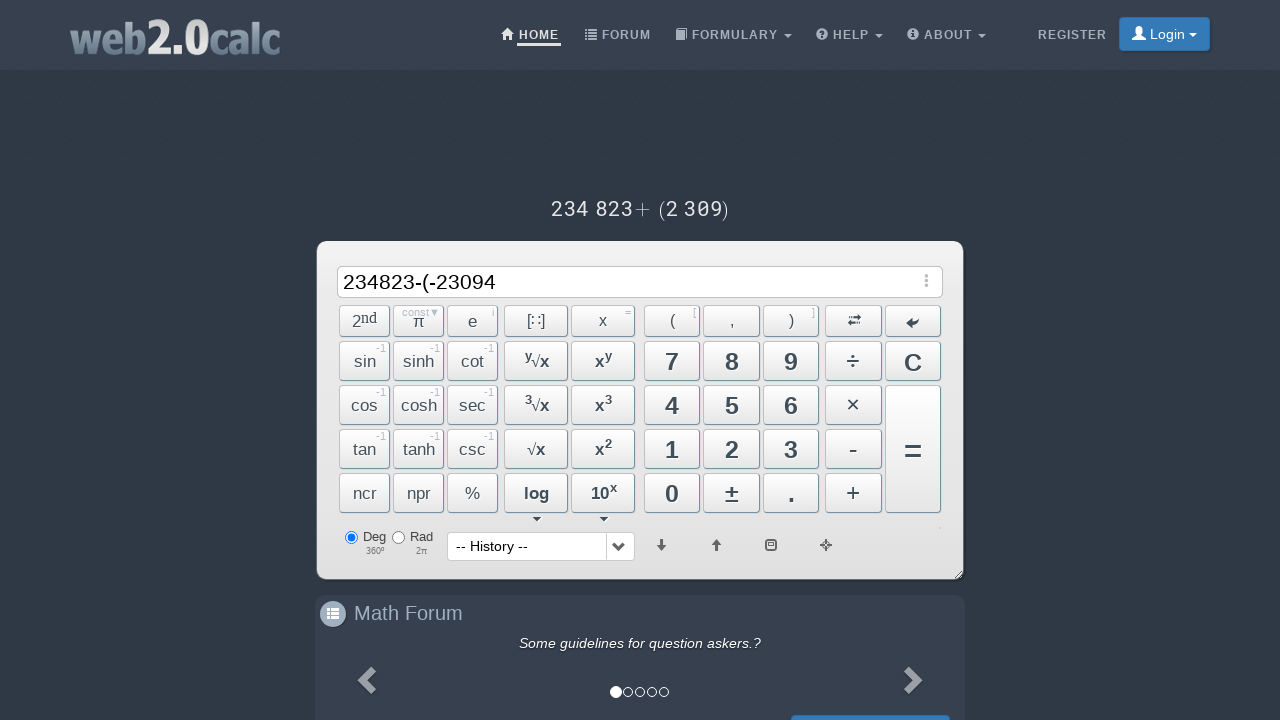

Clicked button 8 at (732, 361) on #Btn8
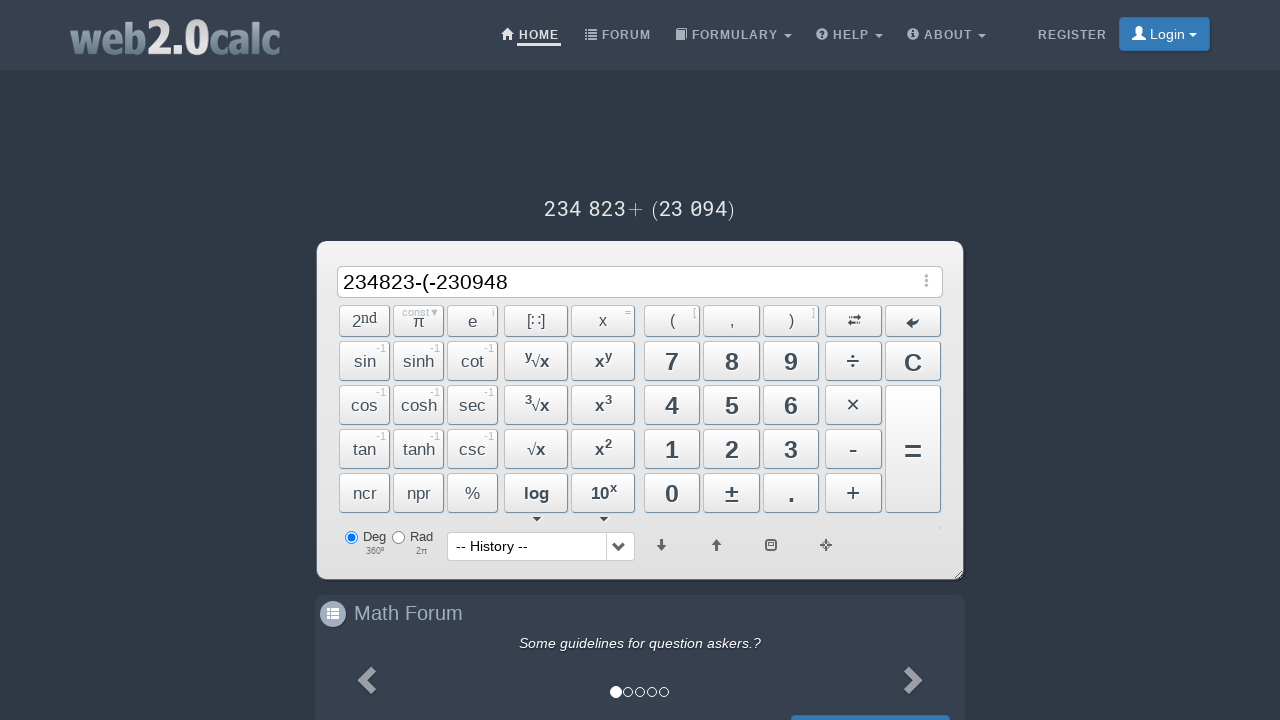

Clicked button 2 at (732, 449) on #Btn2
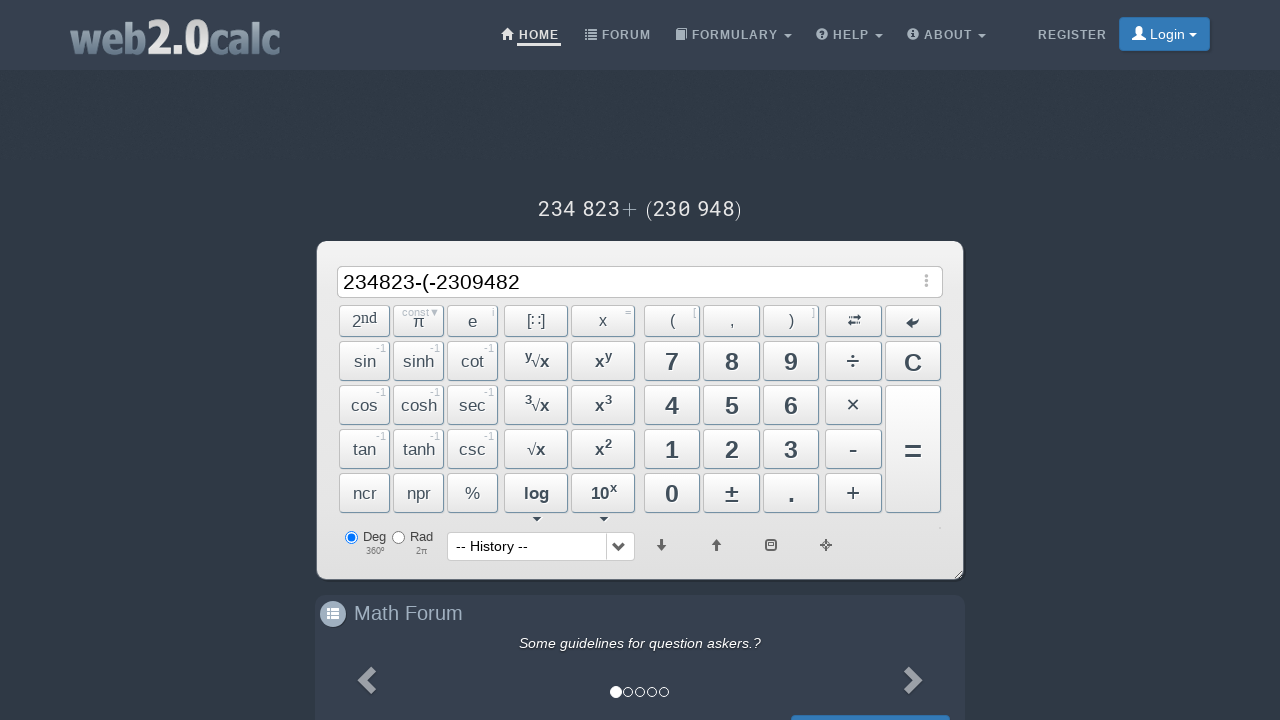

Clicked button 3 at (791, 449) on #Btn3
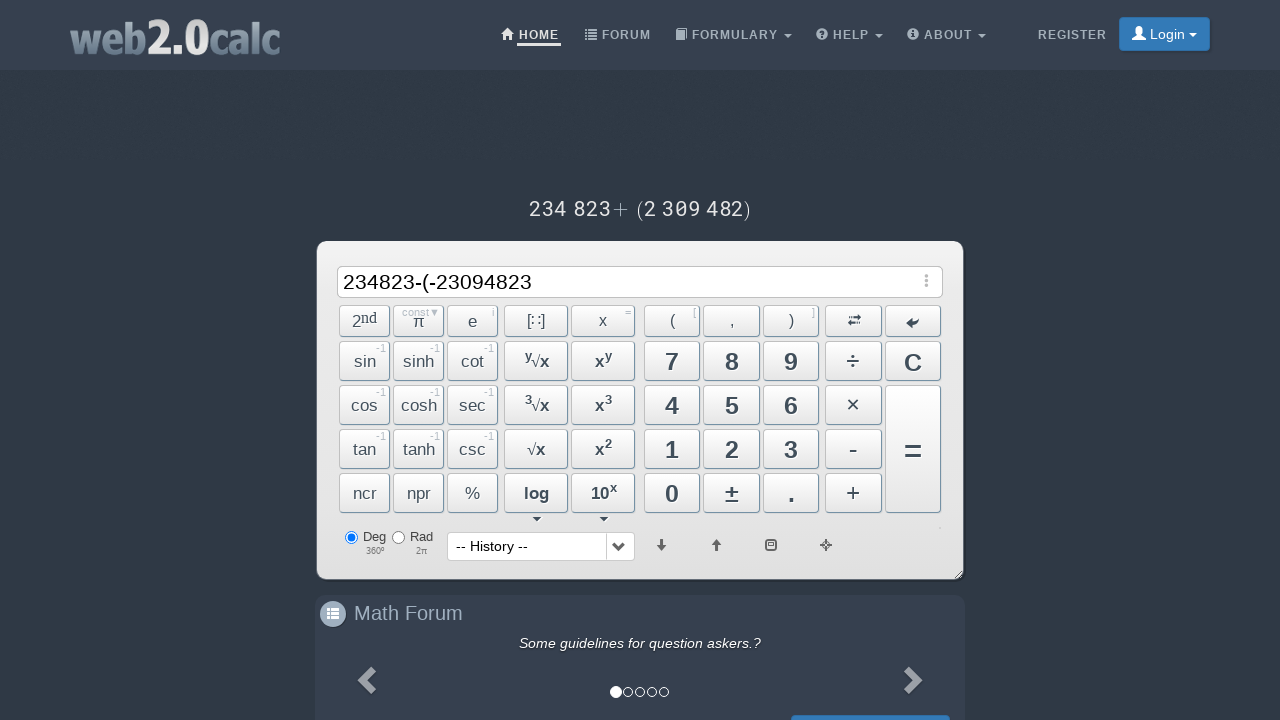

Clicked right parenthesis - second number (-23094823) entered at (791, 321) on #BtnParanR
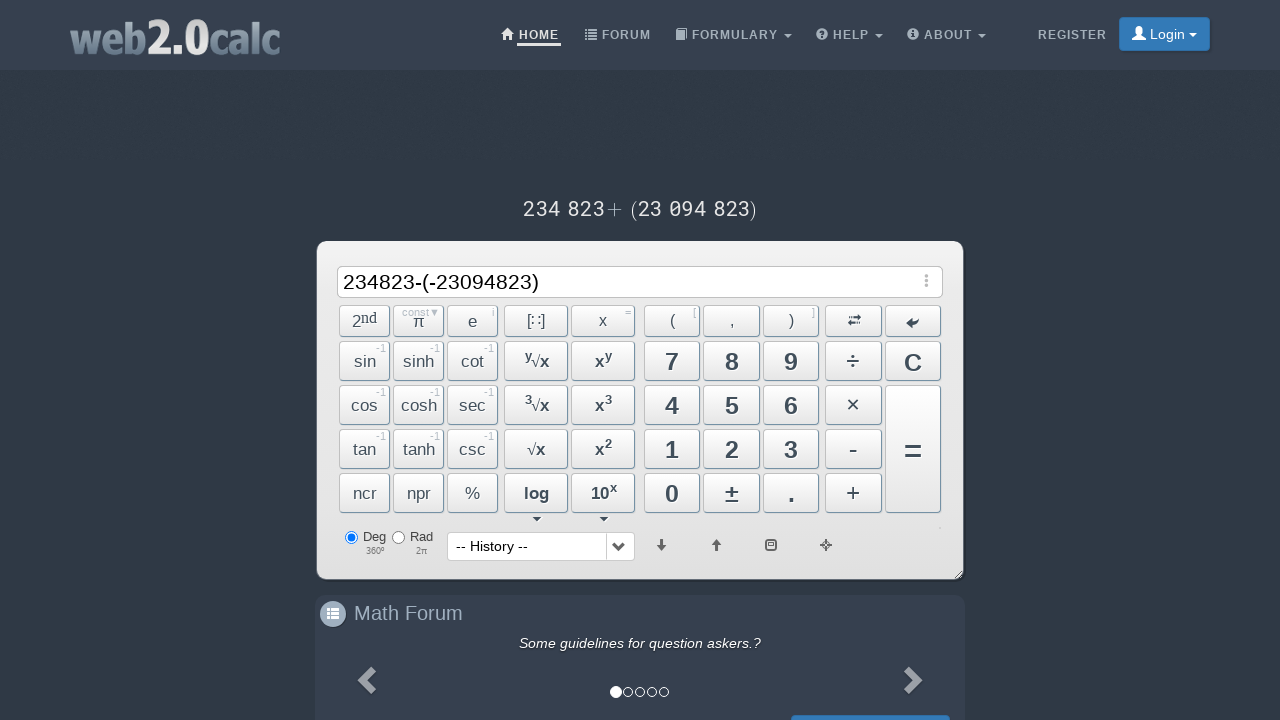

Clicked calculate button to compute 234823 - (-23094823) at (913, 449) on #BtnCalc
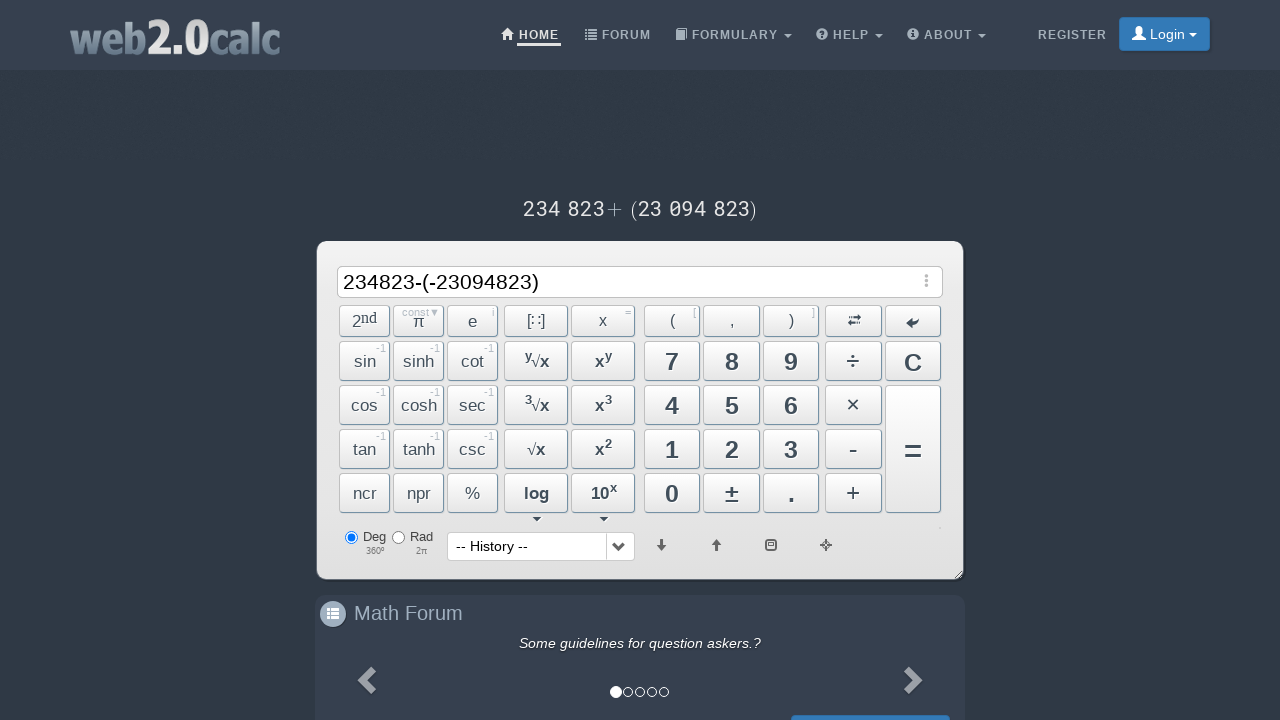

Clicked clear button to reset calculator at (913, 361) on #BtnClear
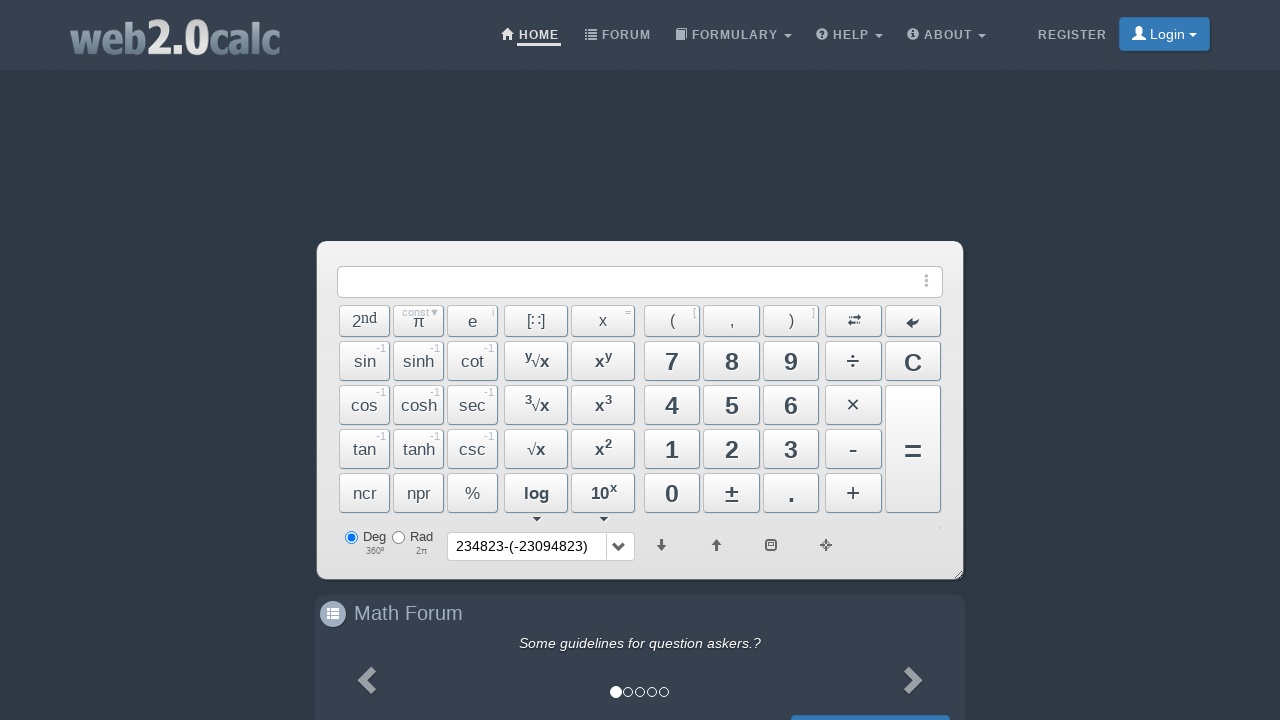

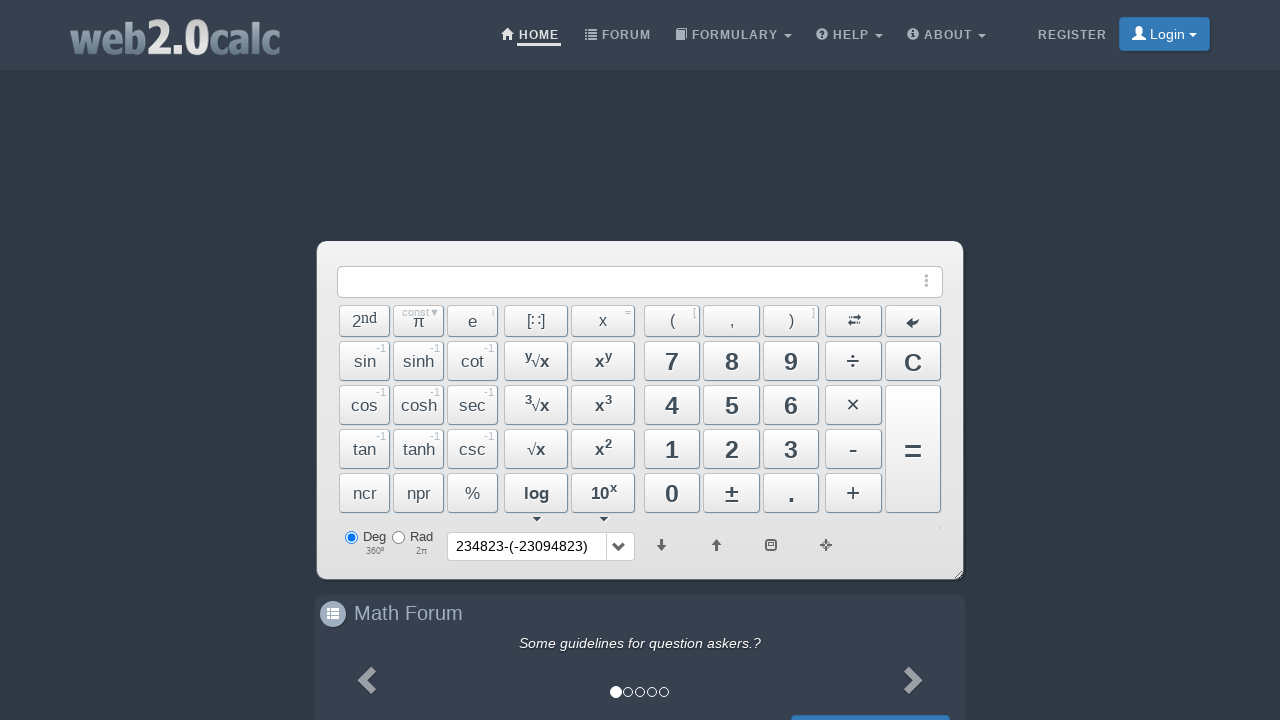